Tests Angular Material radio buttons and checkboxes by selecting them and verifying their states

Starting URL: https://material.angular.io/components/radio/examples

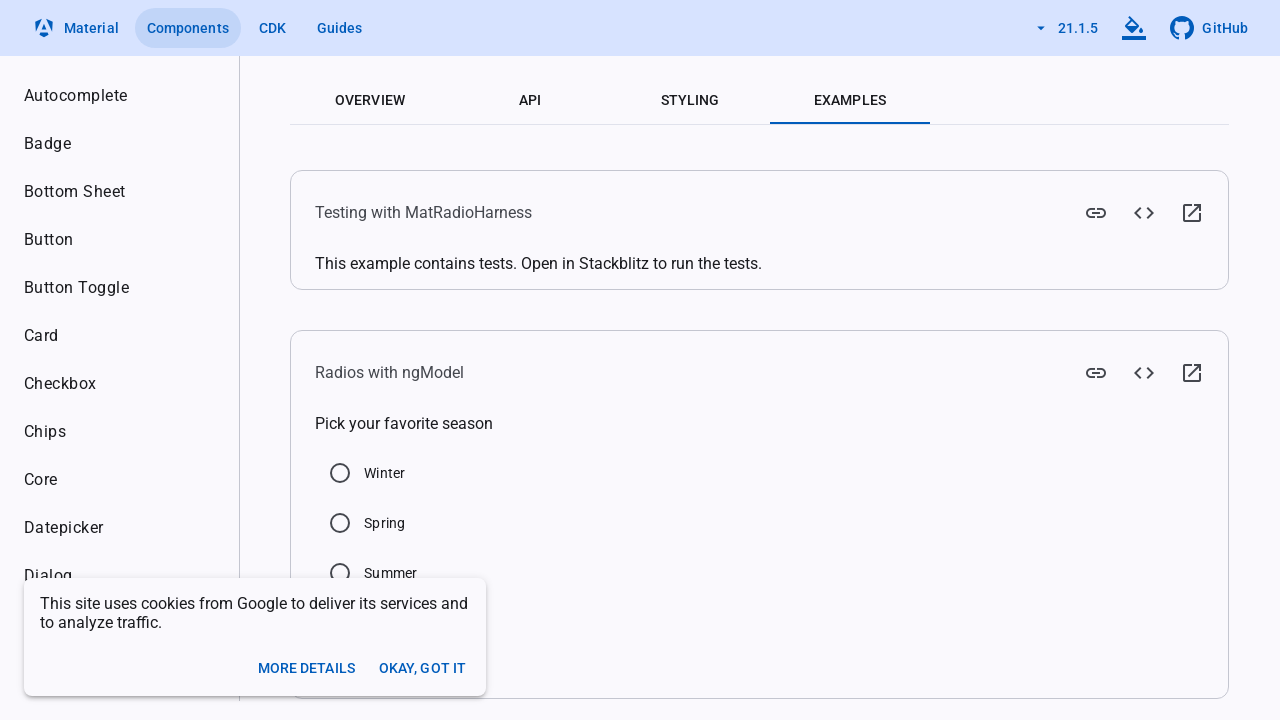

Clicked radio button with id 'mat-radio-3-input' at (340, 523) on input#mat-radio-3-input
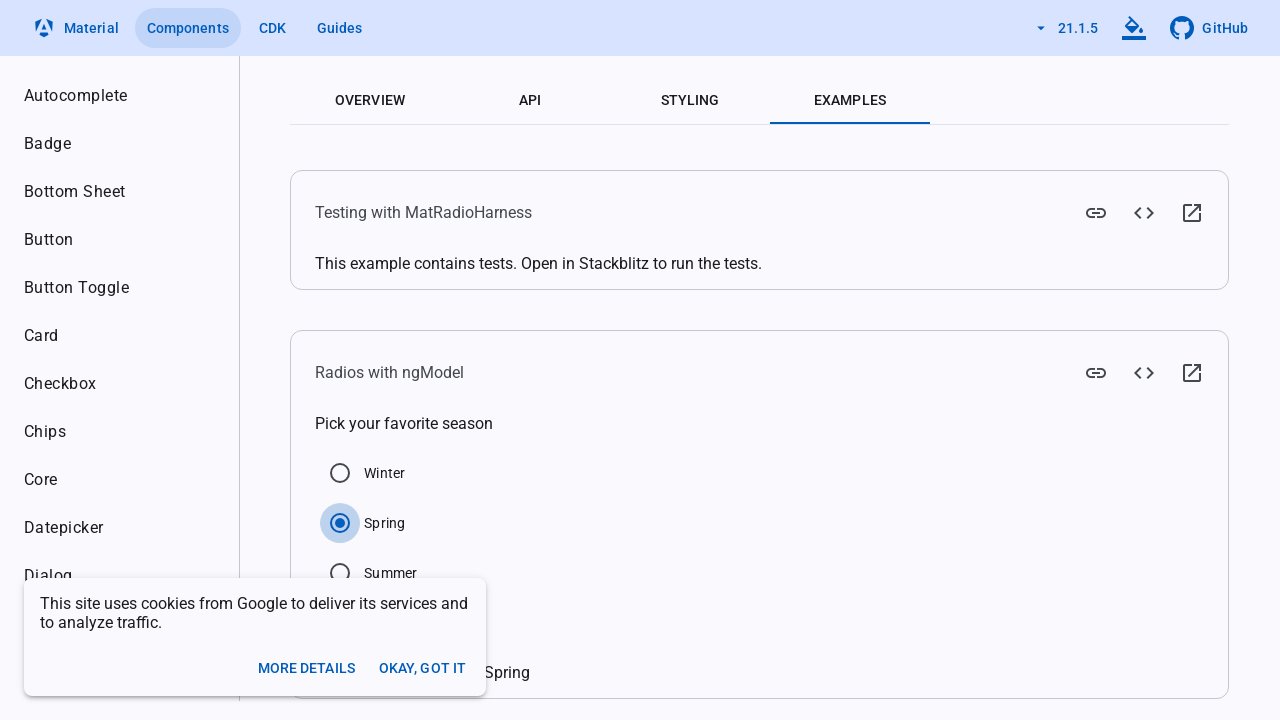

Located radio button element
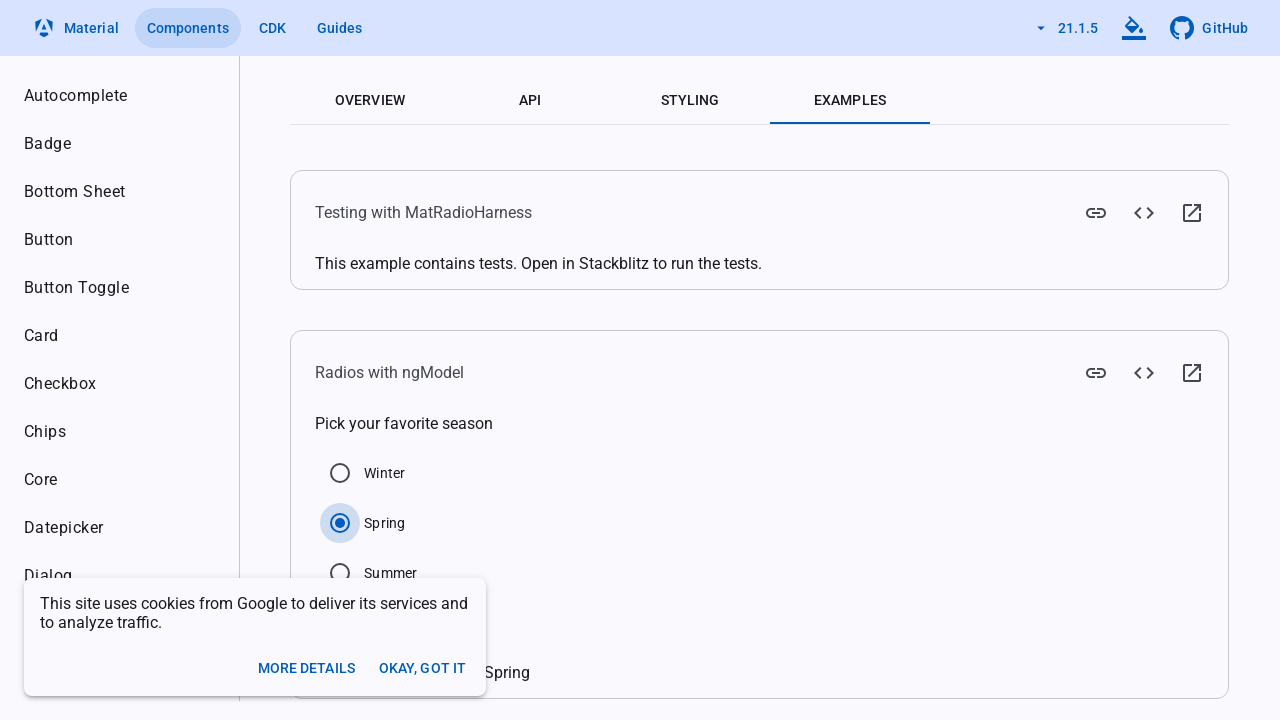

Radio button is already checked
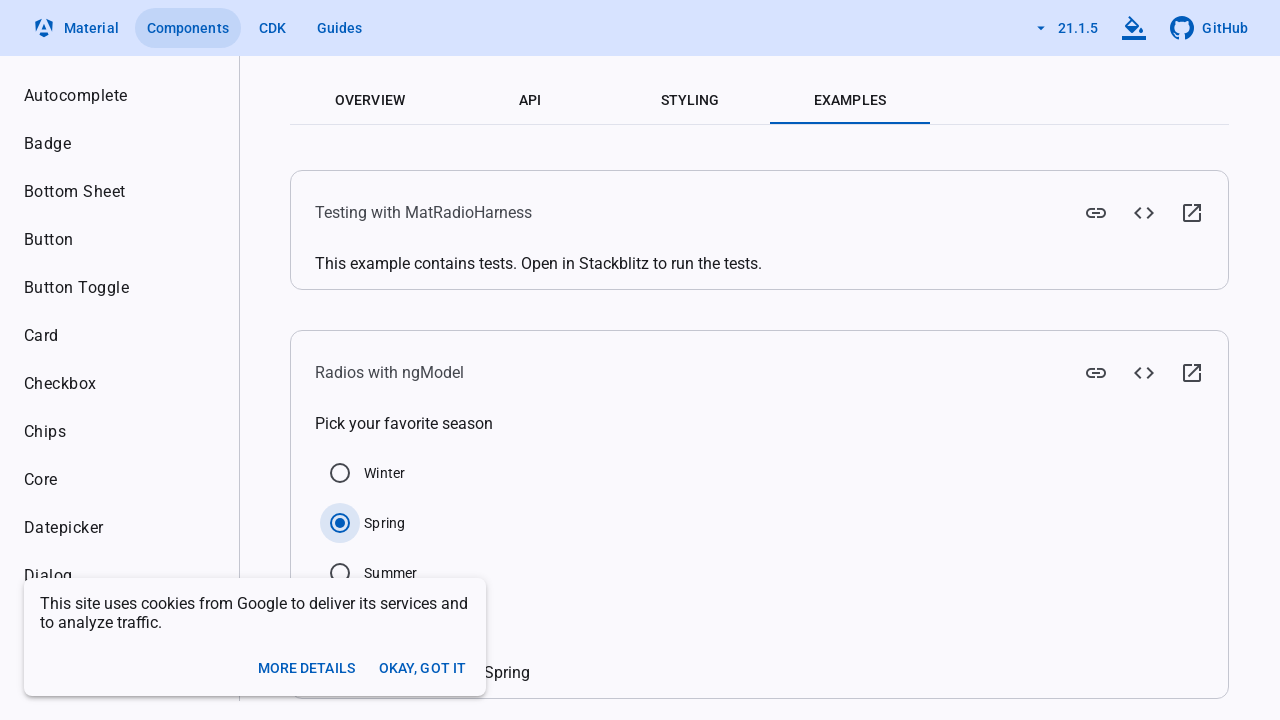

Navigated to Angular Material checkbox examples page
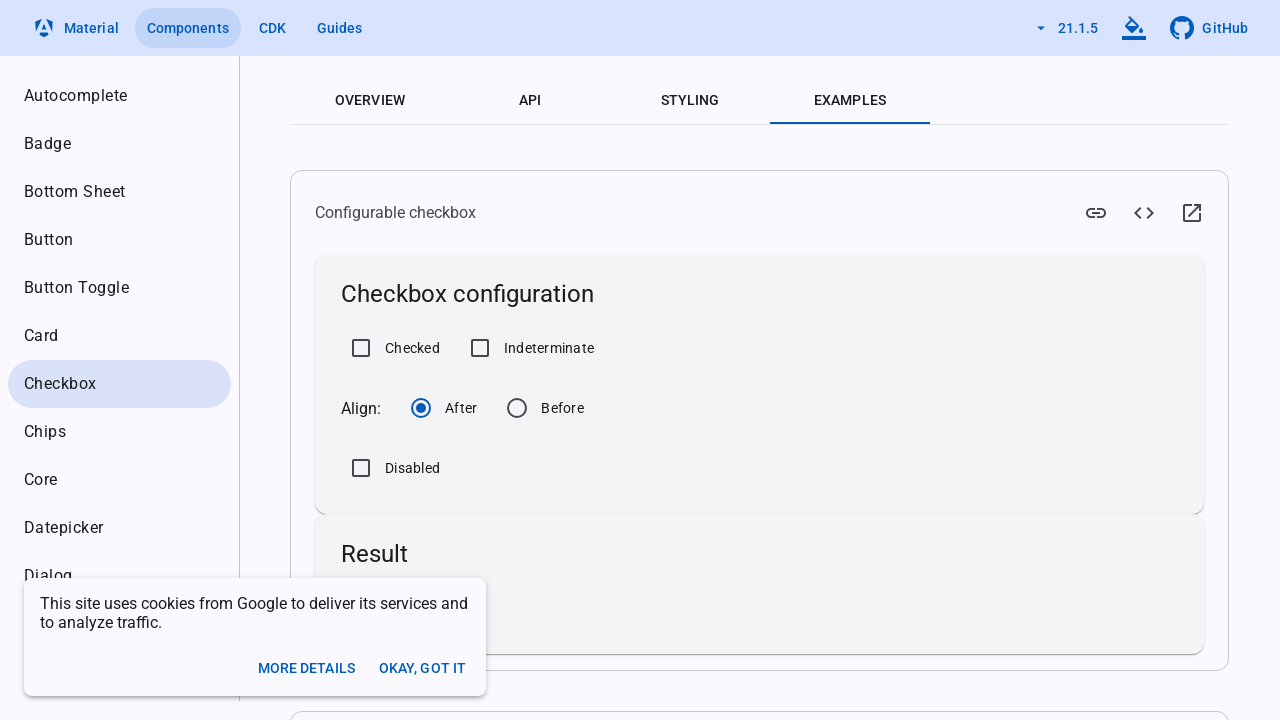

Clicked first checkbox with id 'mat-mdc-checkbox-1-input' at (335, 401) on xpath=//input[@id='mat-mdc-checkbox-1-input']
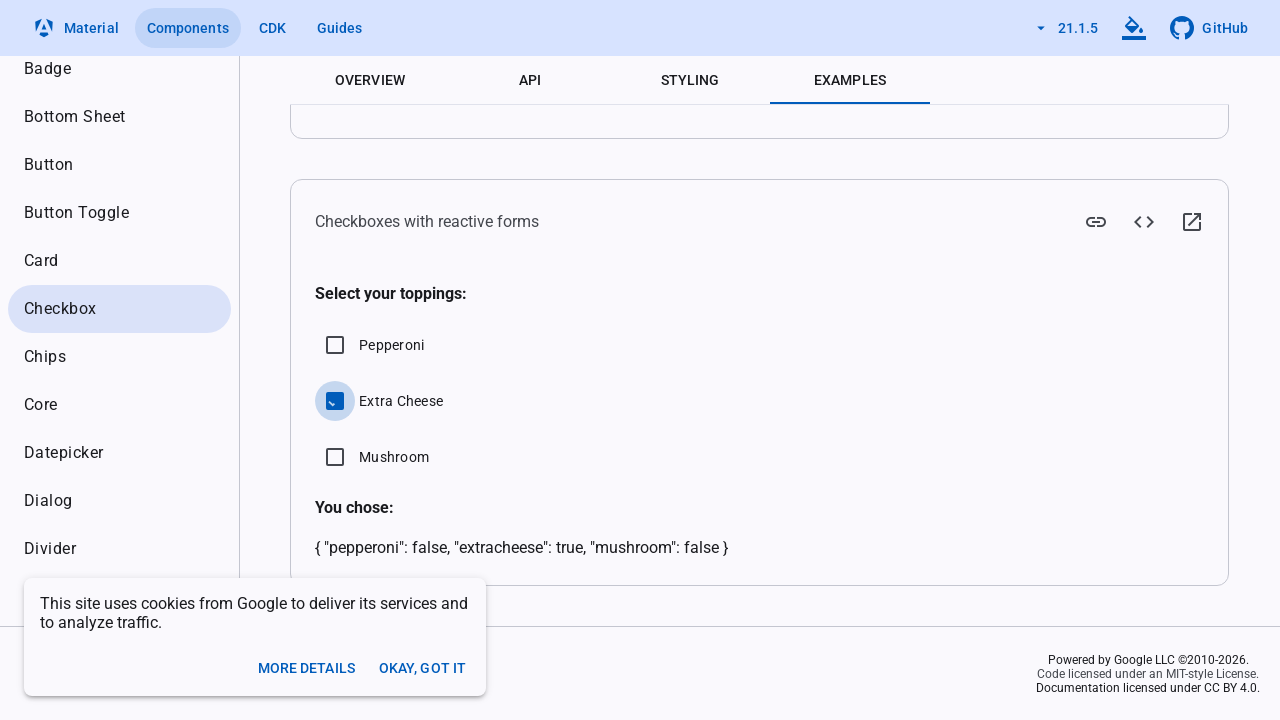

Clicked second checkbox with id 'mat-mdc-checkbox-2-input' at (335, 457) on xpath=//input[@id='mat-mdc-checkbox-2-input']
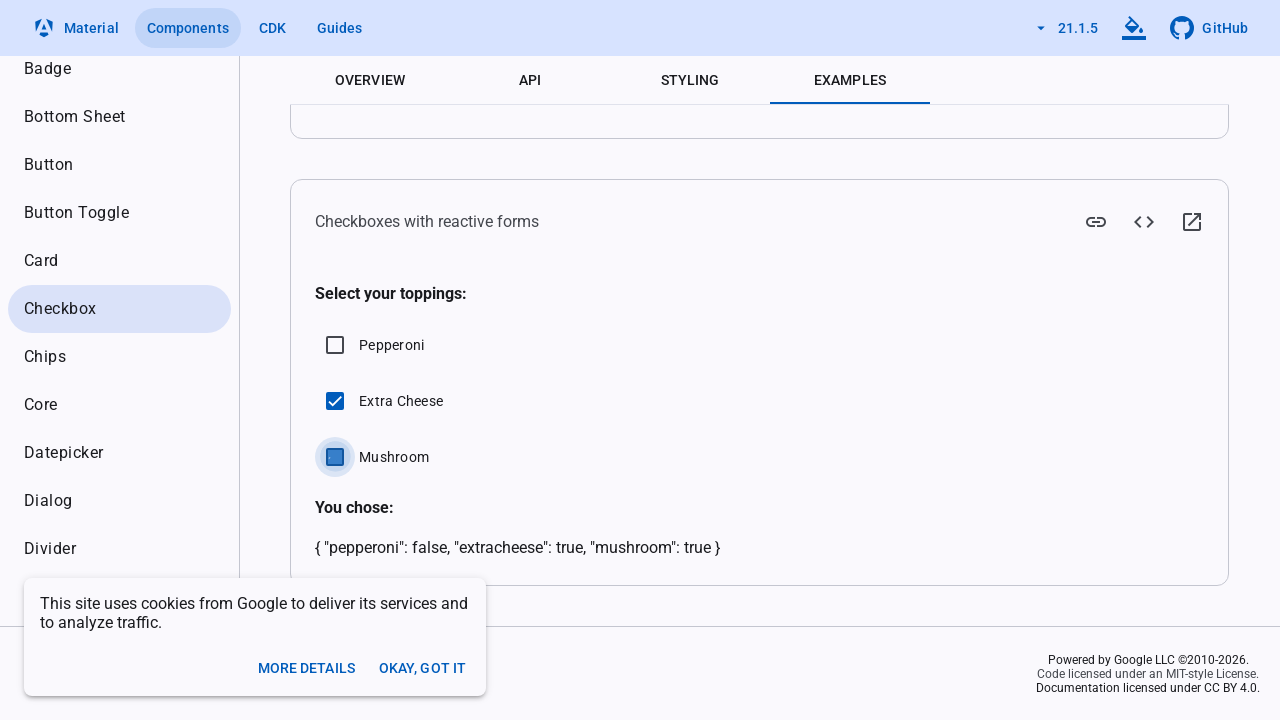

Located first checkbox element
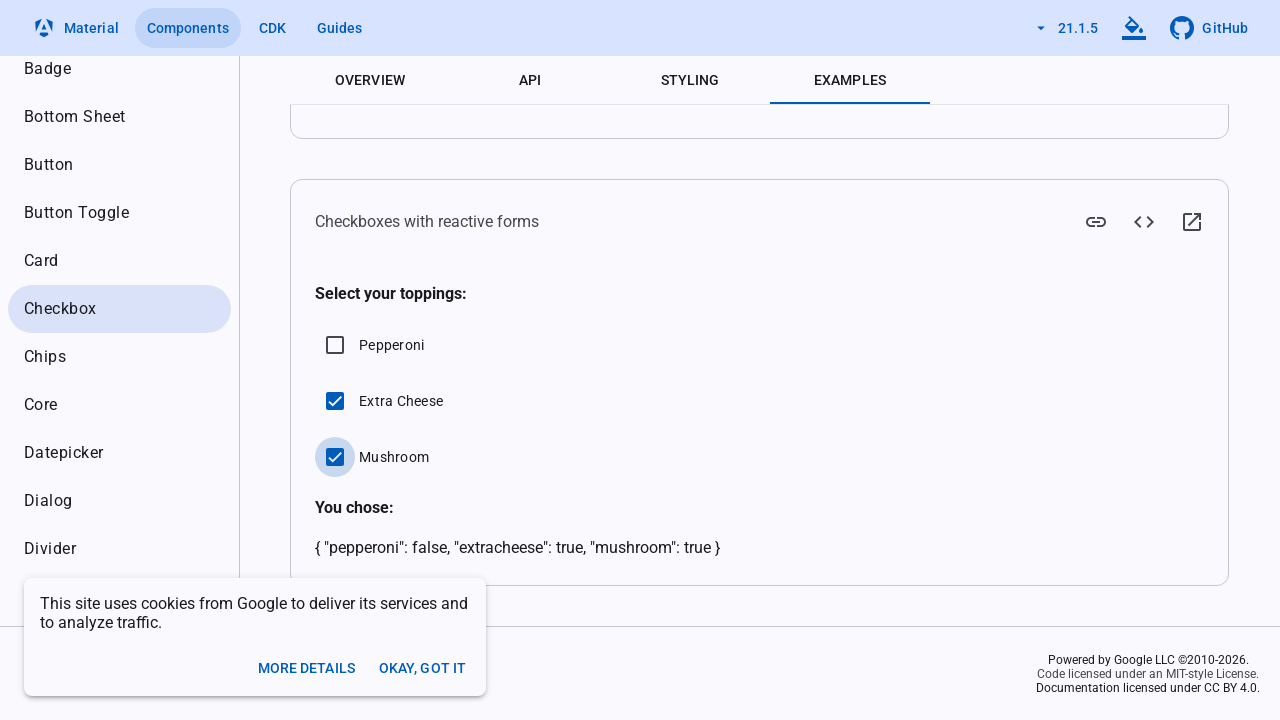

Located second checkbox element
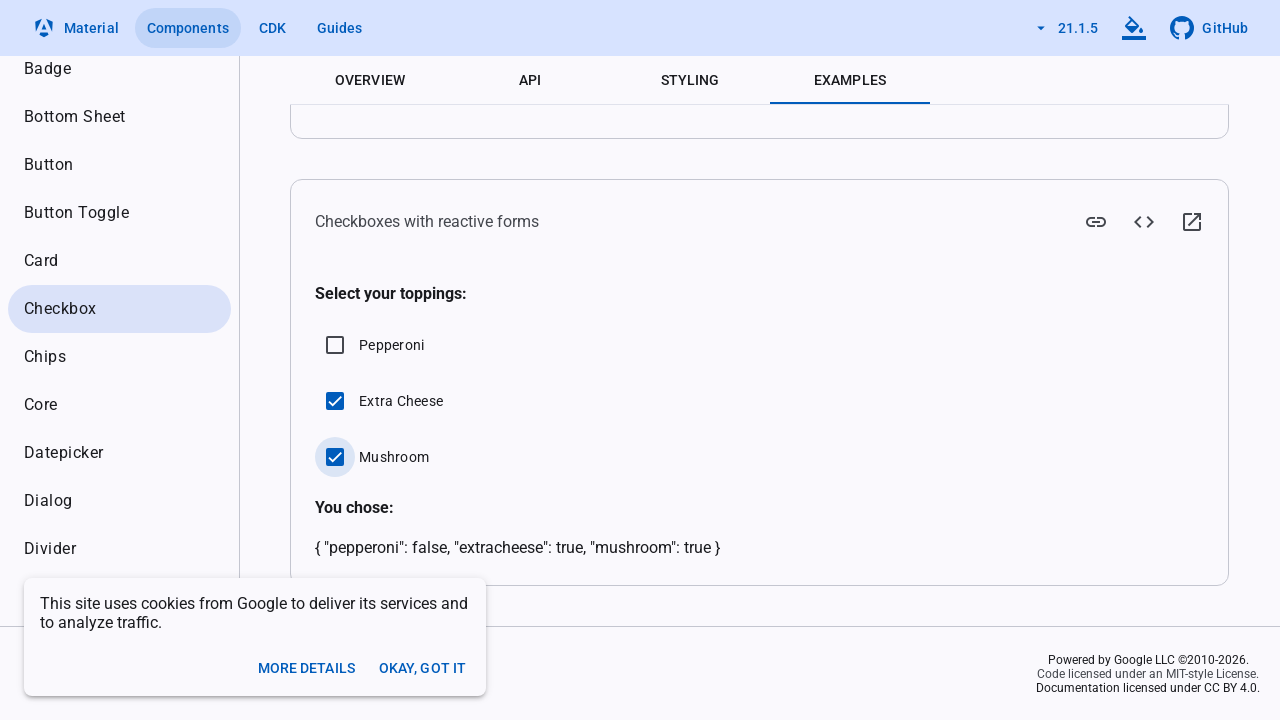

Verified both checkboxes are selected
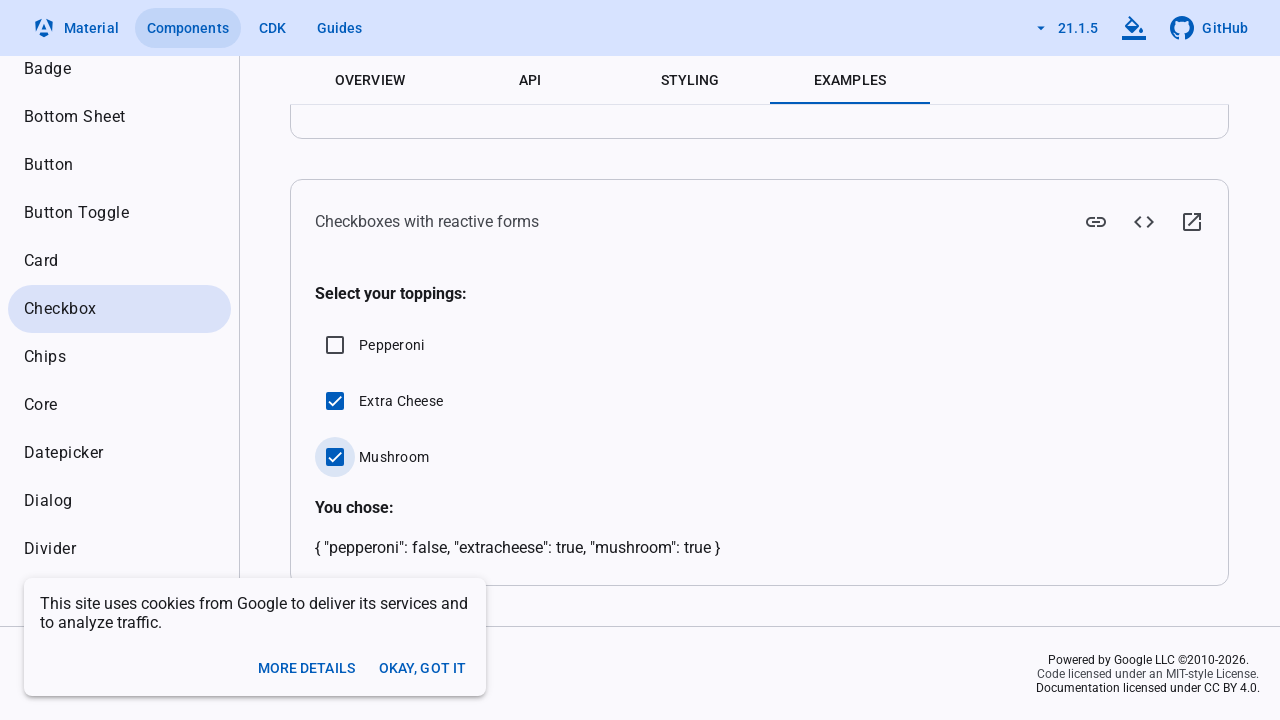

Unchecked first checkbox at (335, 401) on xpath=//input[@id='mat-mdc-checkbox-1-input']
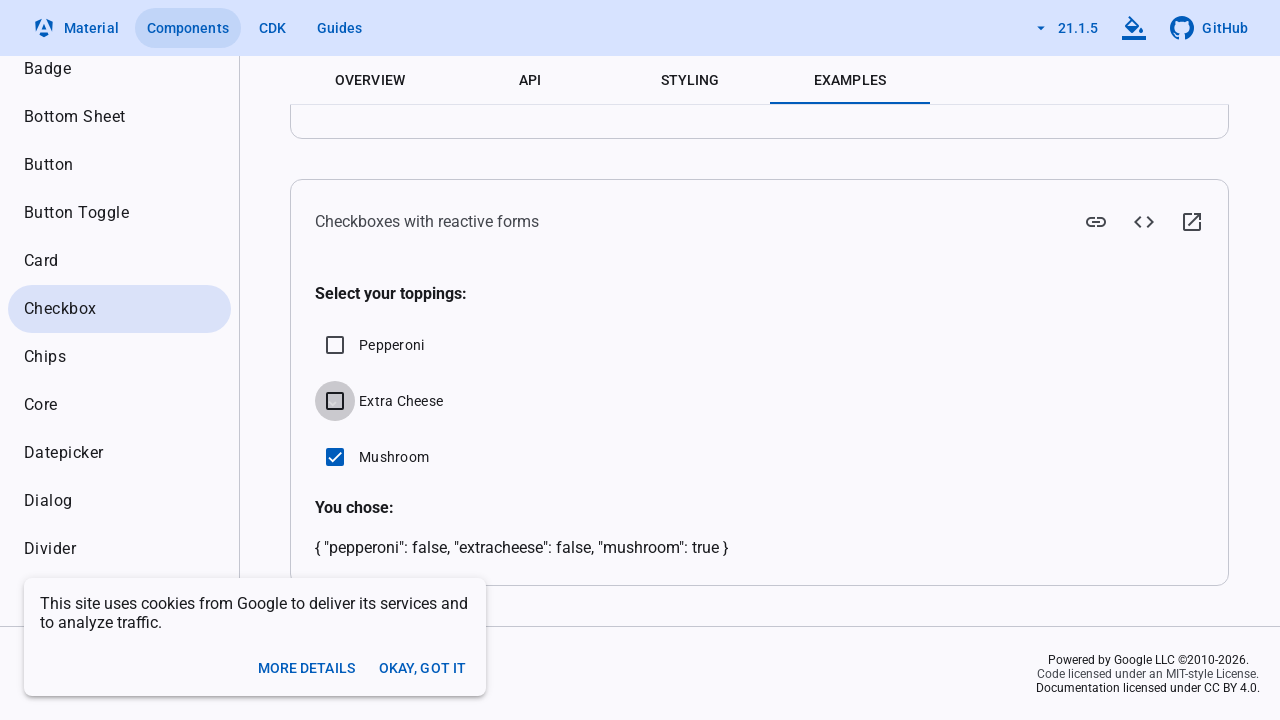

Unchecked second checkbox at (335, 457) on xpath=//input[@id='mat-mdc-checkbox-2-input']
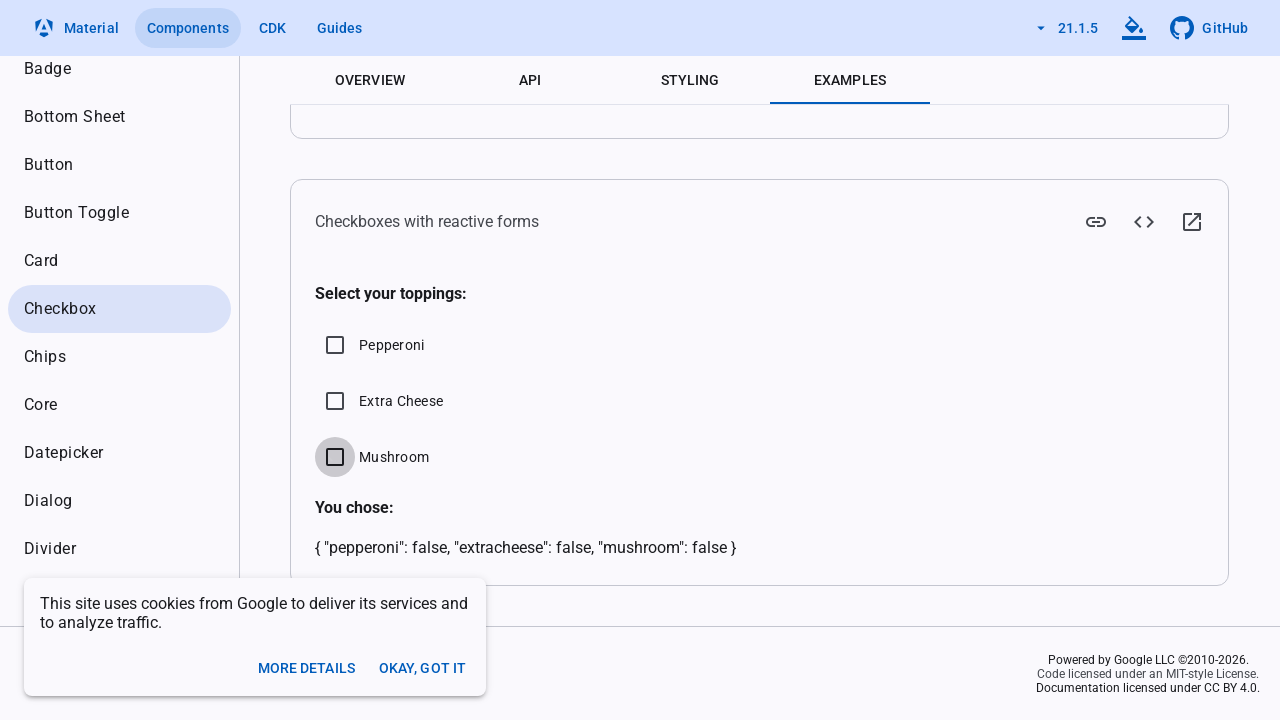

Verified both checkboxes are now unselected
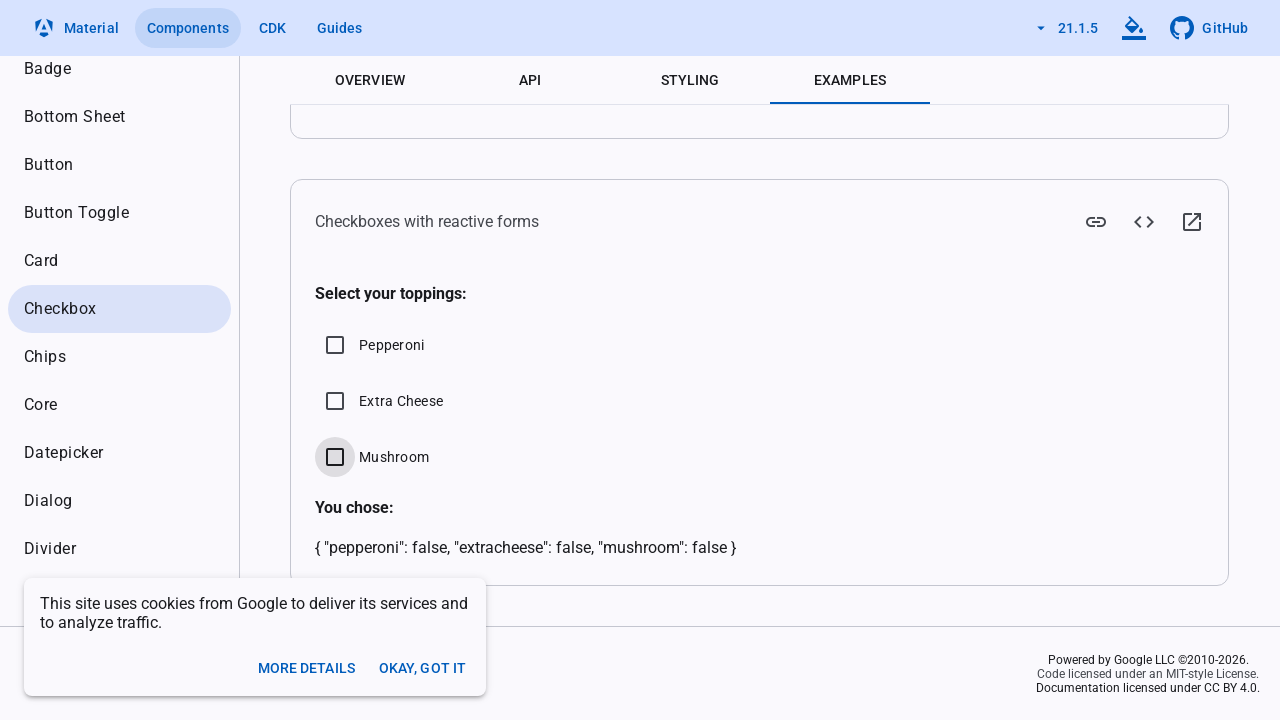

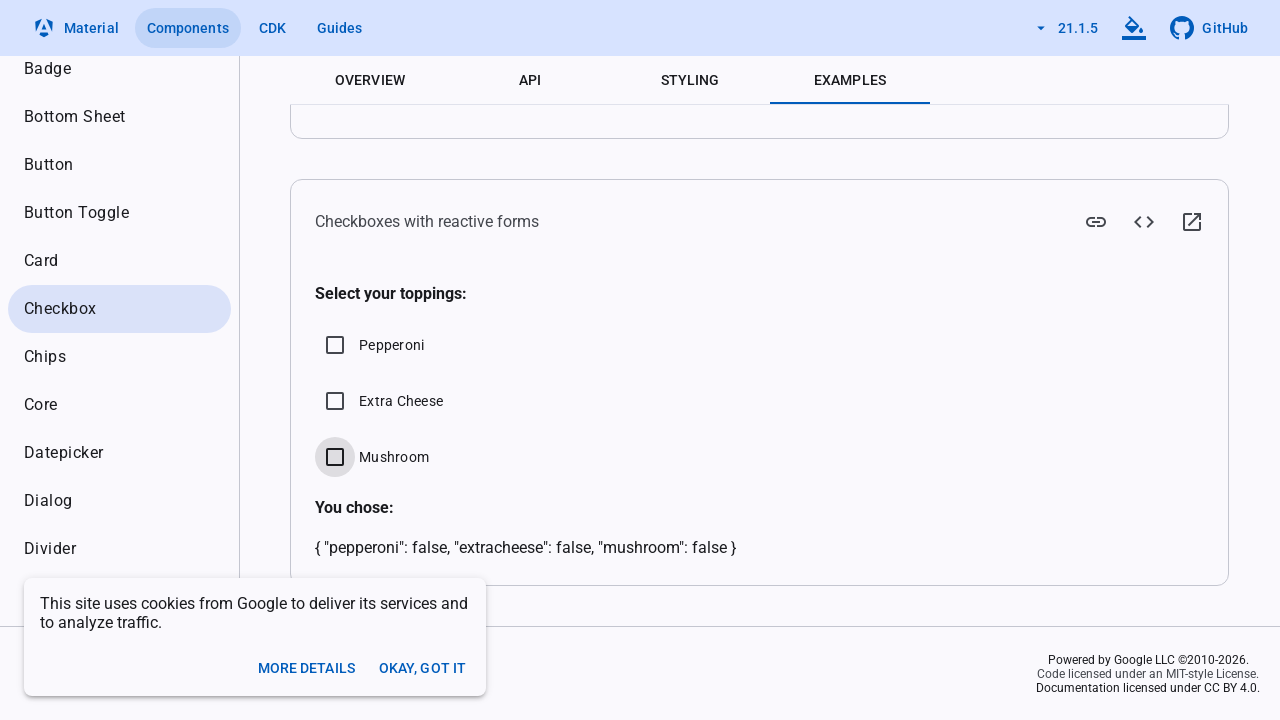